Tests date picker calendar widget by clicking through previous months and selecting a specific date

Starting URL: https://kristinek.github.io/site/examples/actions

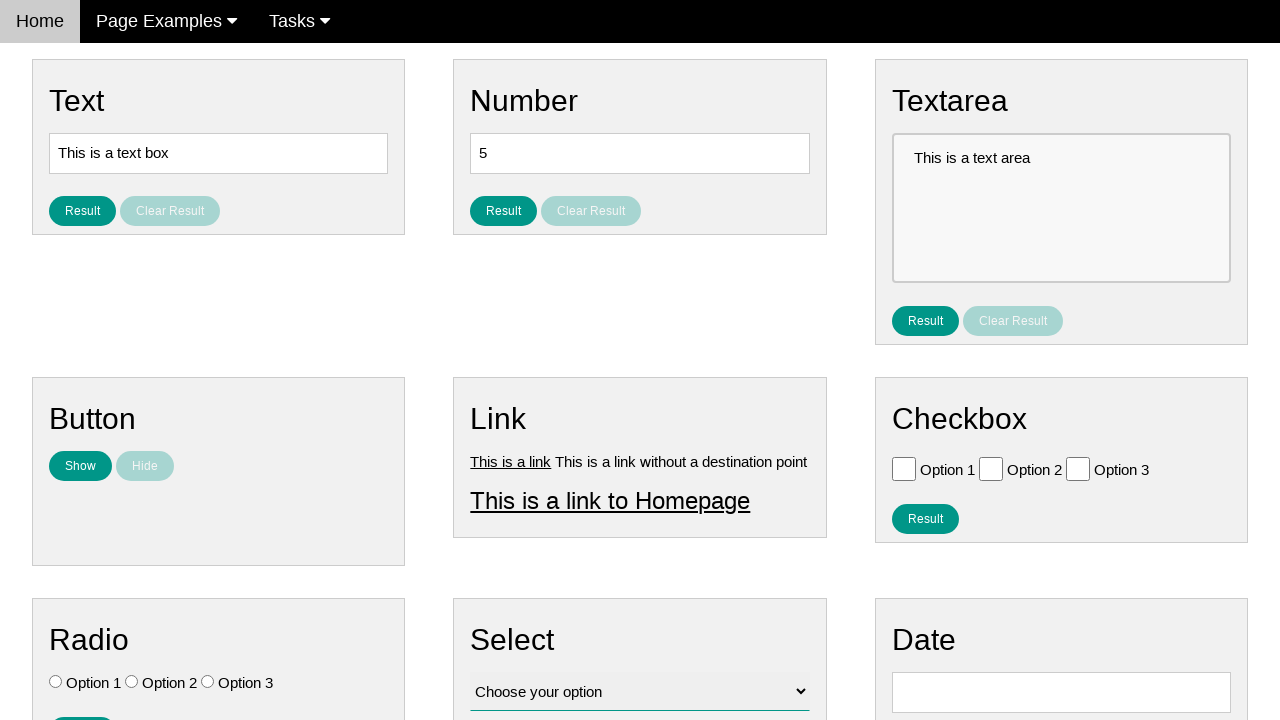

Clicked on date input field to open calendar at (1061, 692) on #vfb-8
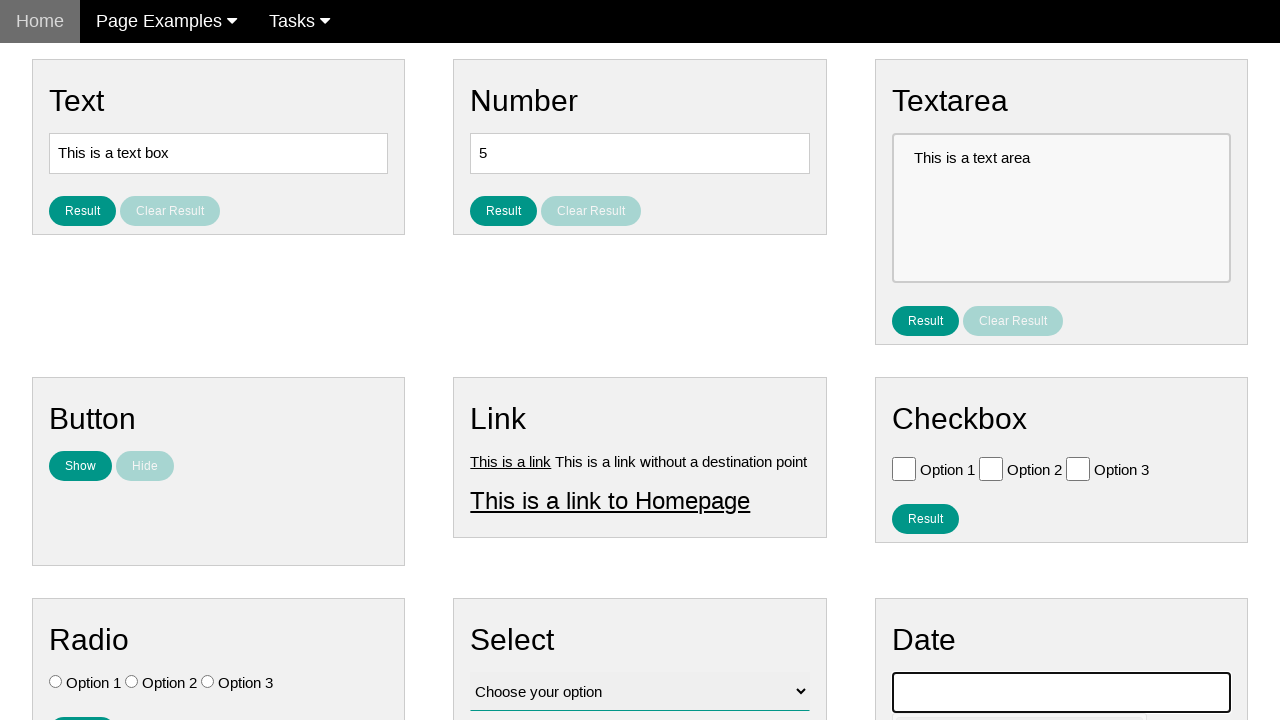

Date picker calendar widget appeared
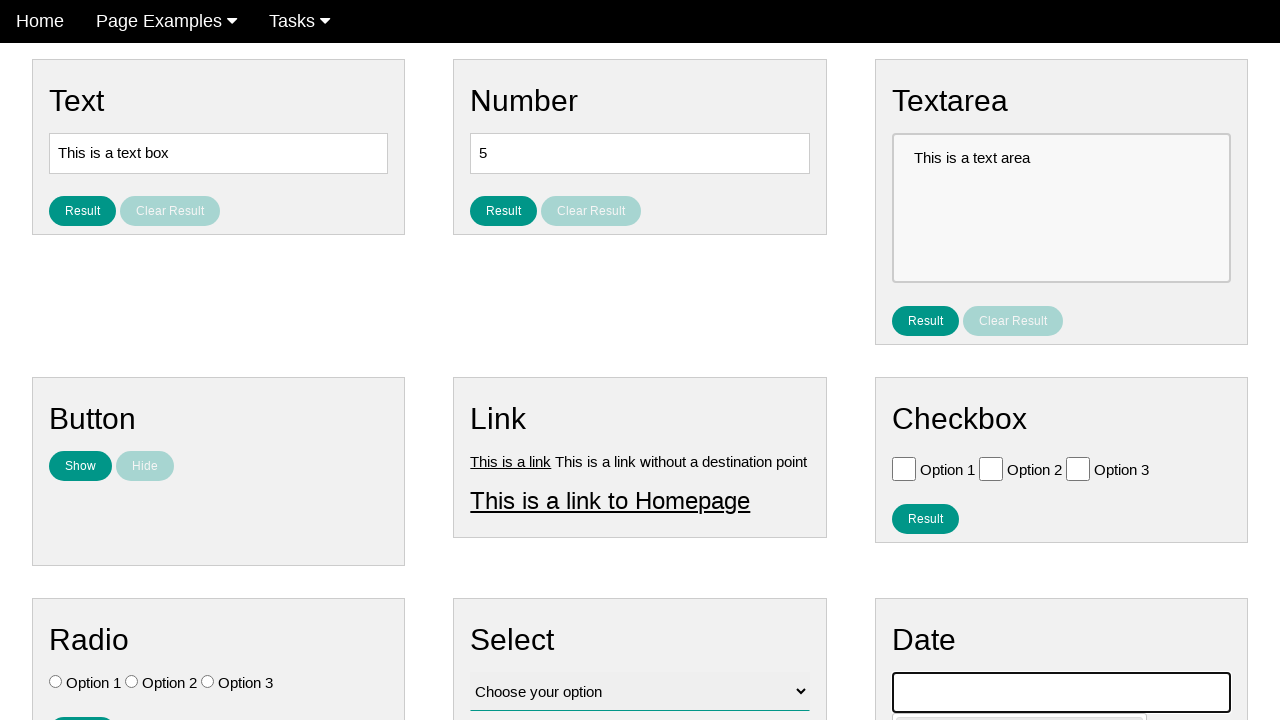

Clicked previous month button (iteration 1/10) at (912, 408) on .ui-datepicker-prev
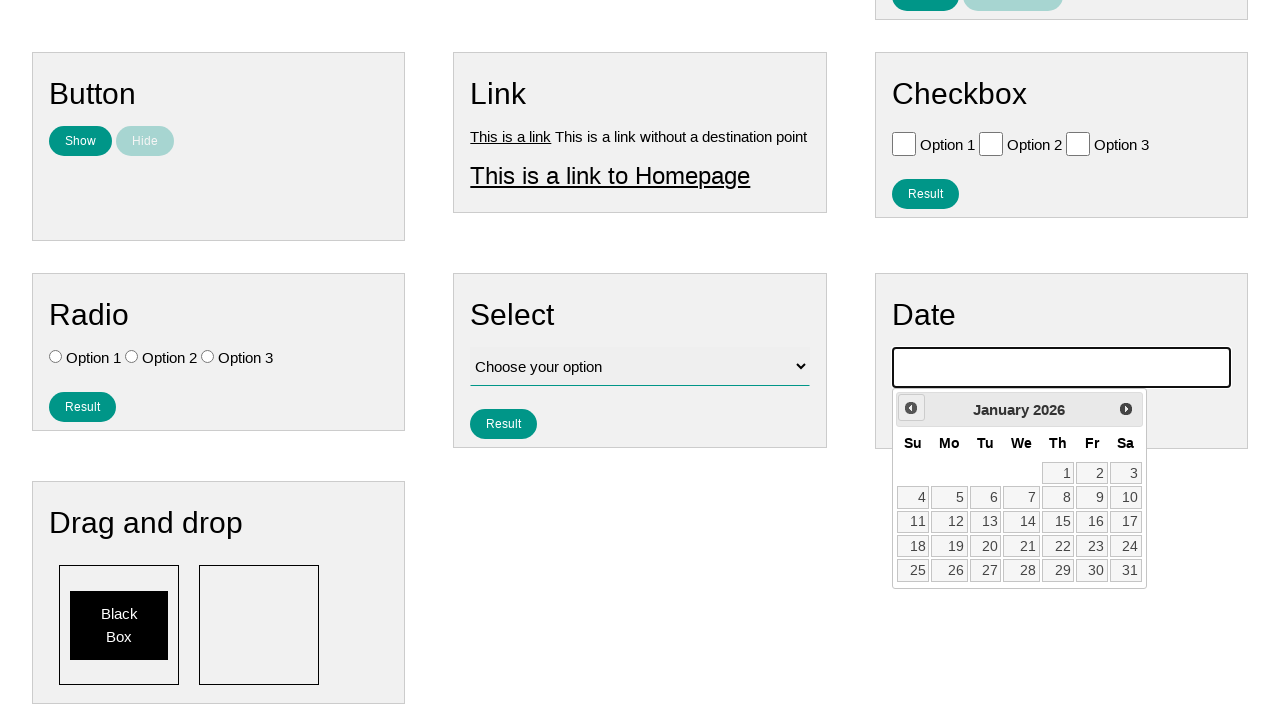

Clicked previous month button (iteration 2/10) at (911, 408) on .ui-datepicker-prev
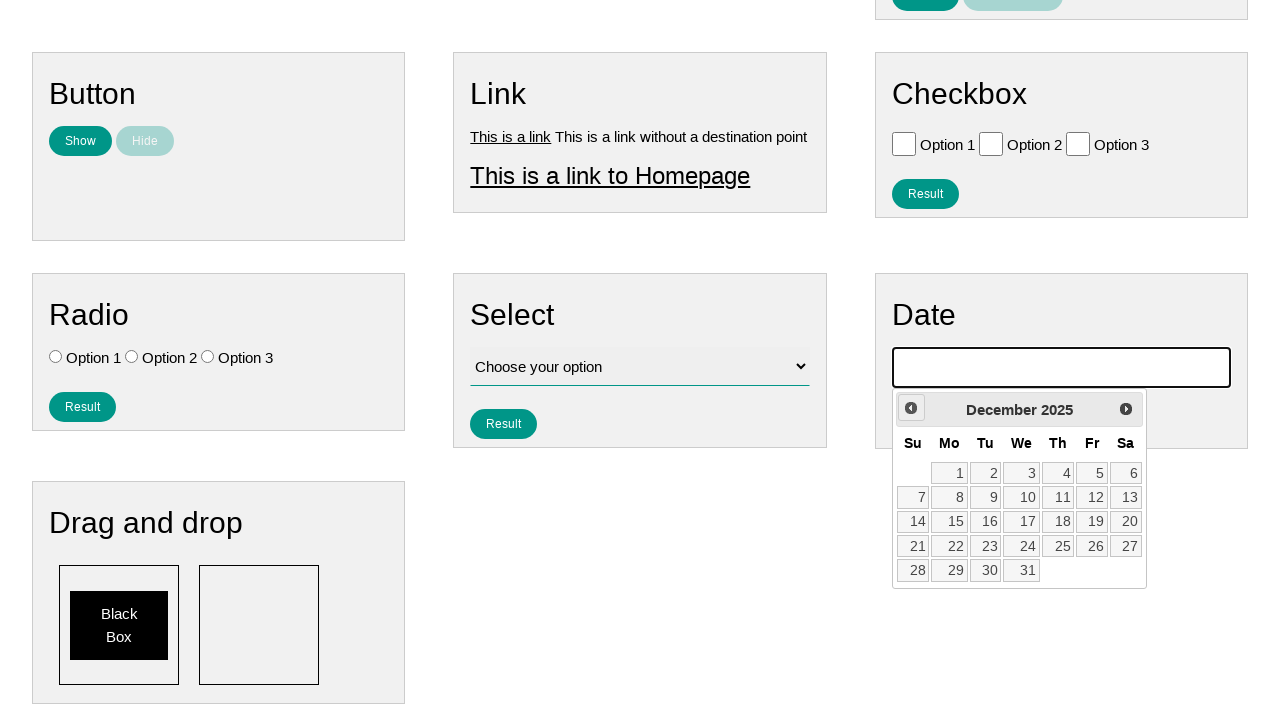

Clicked previous month button (iteration 3/10) at (911, 408) on .ui-datepicker-prev
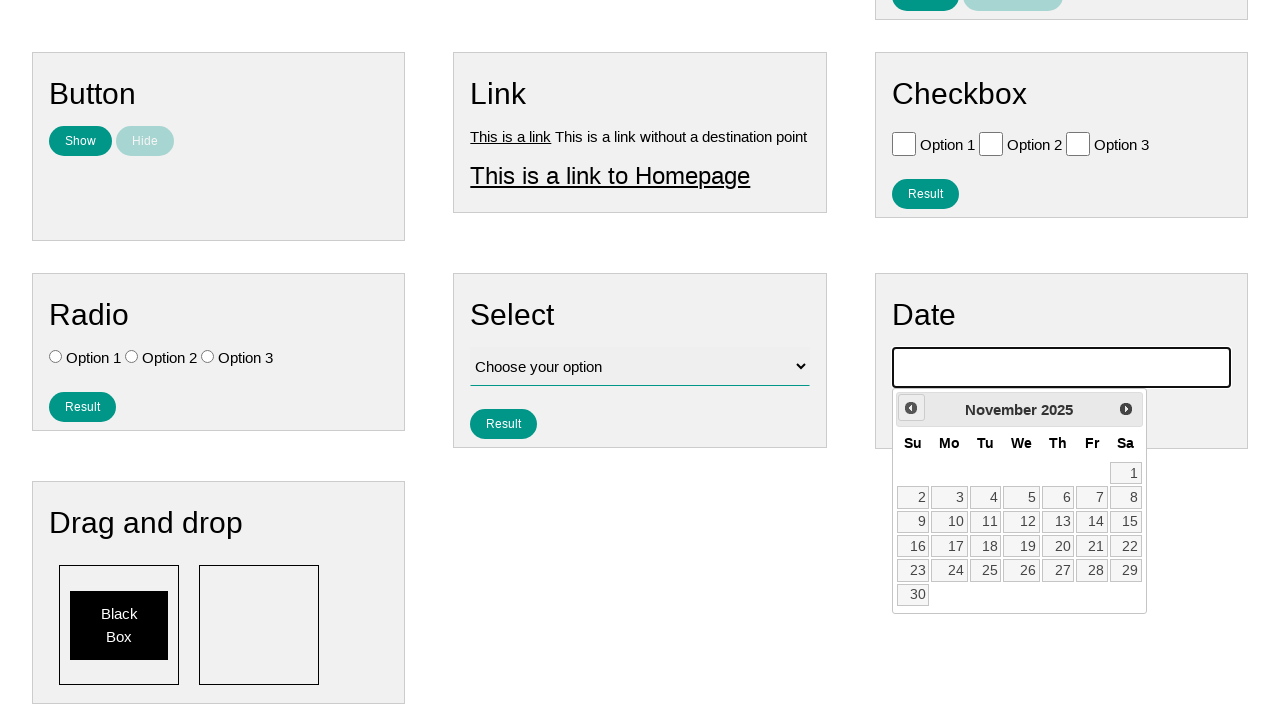

Clicked previous month button (iteration 4/10) at (911, 408) on .ui-datepicker-prev
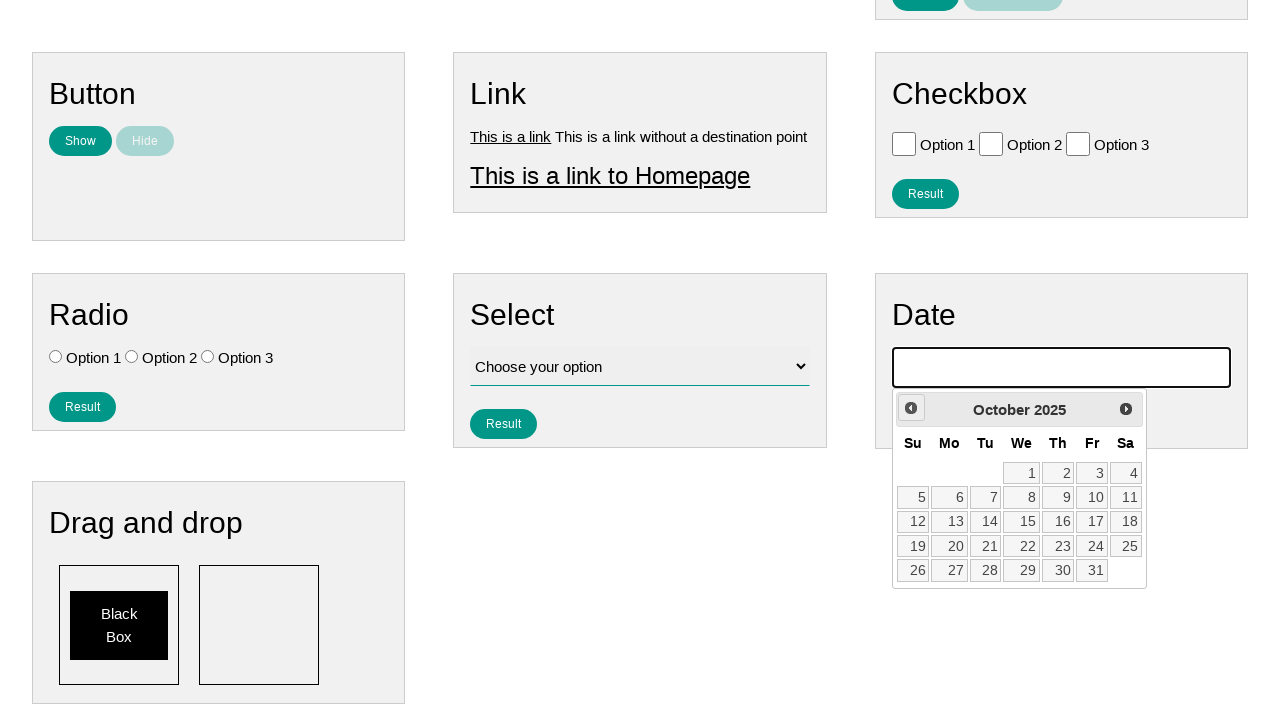

Clicked previous month button (iteration 5/10) at (911, 408) on .ui-datepicker-prev
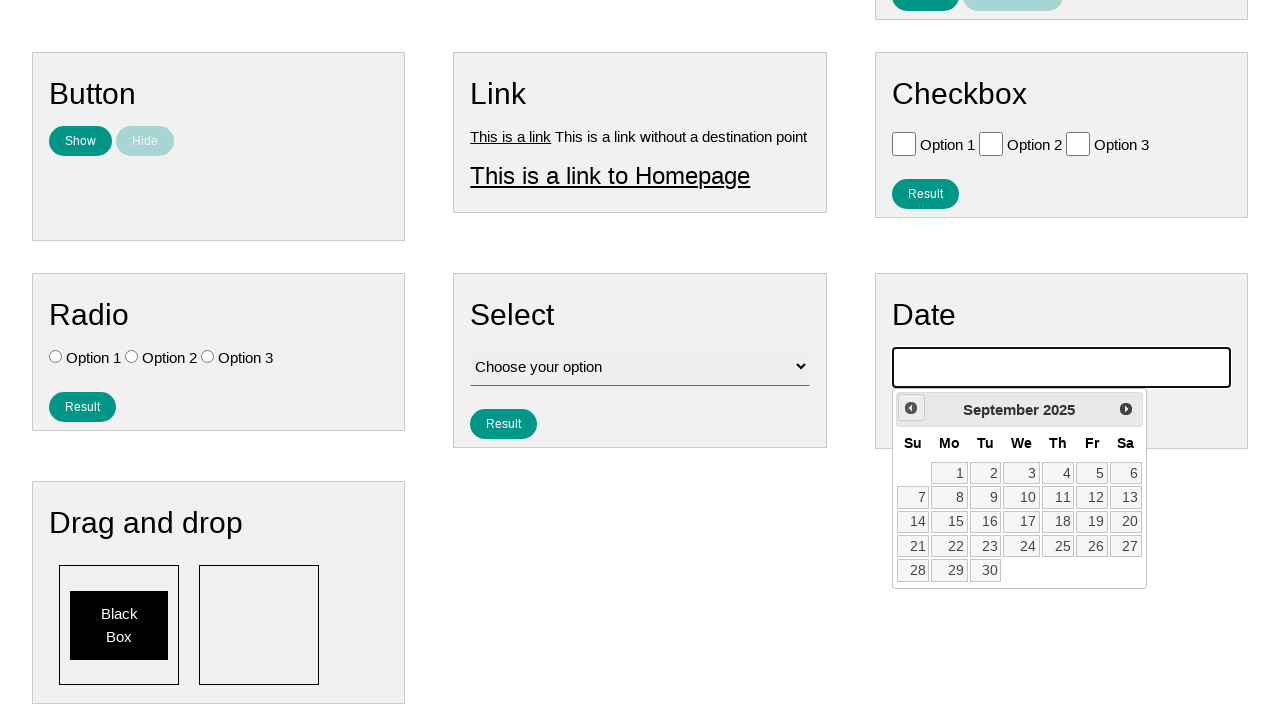

Clicked previous month button (iteration 6/10) at (911, 408) on .ui-datepicker-prev
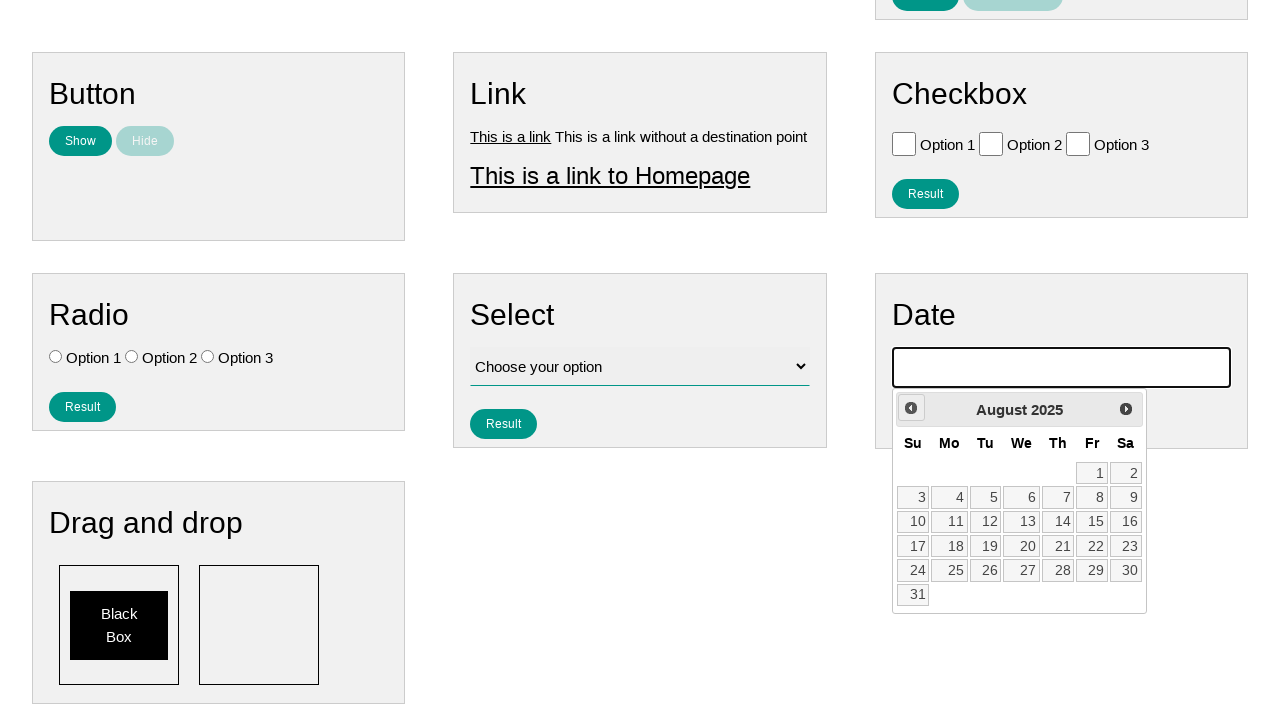

Clicked previous month button (iteration 7/10) at (911, 408) on .ui-datepicker-prev
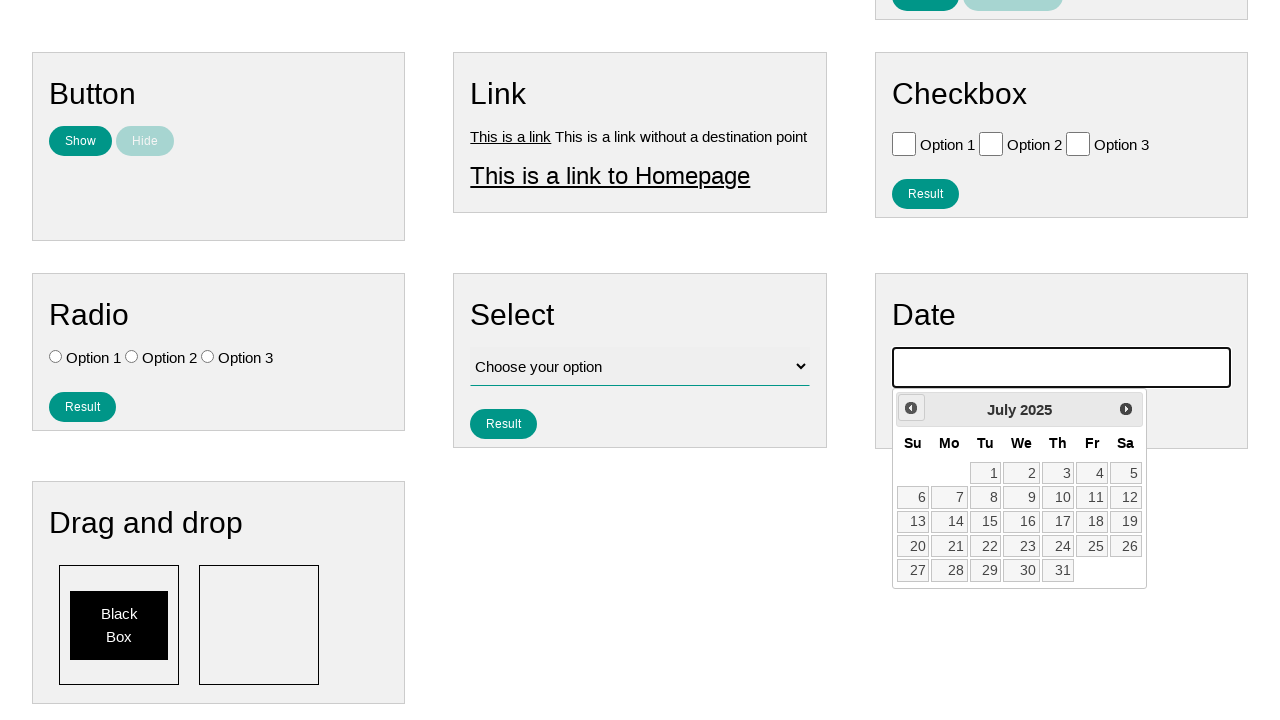

Clicked previous month button (iteration 8/10) at (911, 408) on .ui-datepicker-prev
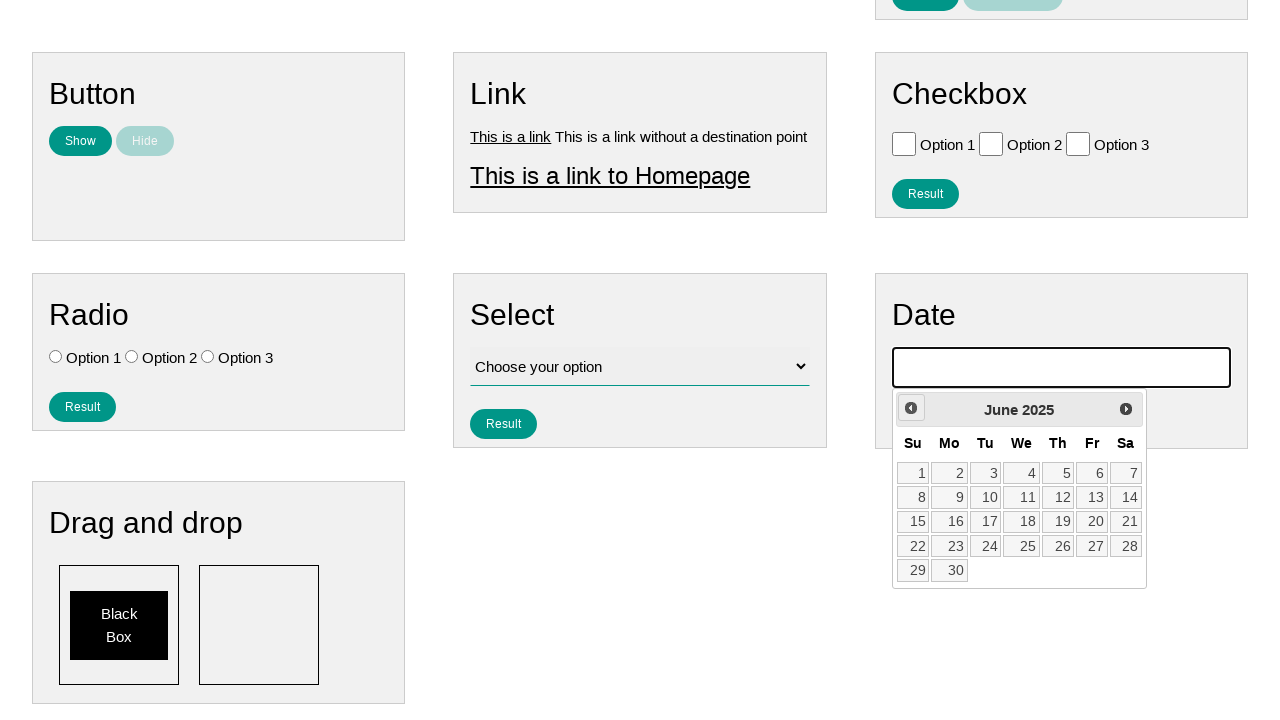

Clicked previous month button (iteration 9/10) at (911, 408) on .ui-datepicker-prev
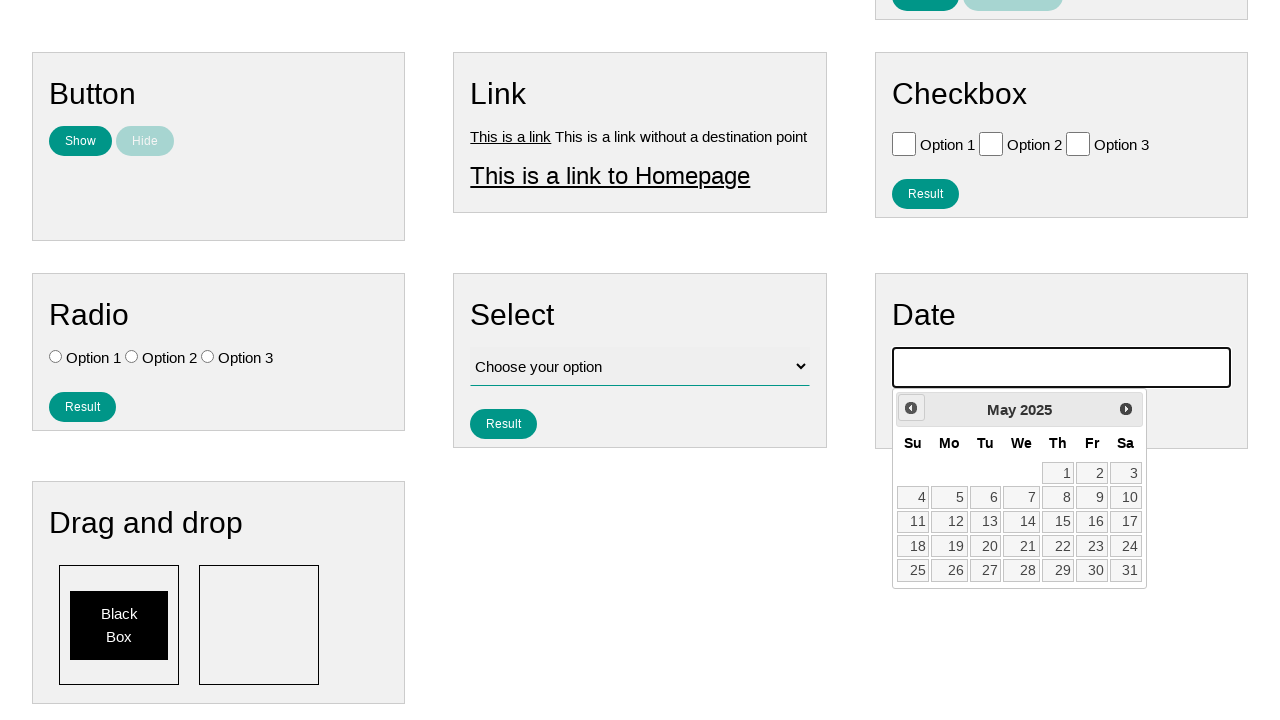

Clicked previous month button (iteration 10/10) at (911, 408) on .ui-datepicker-prev
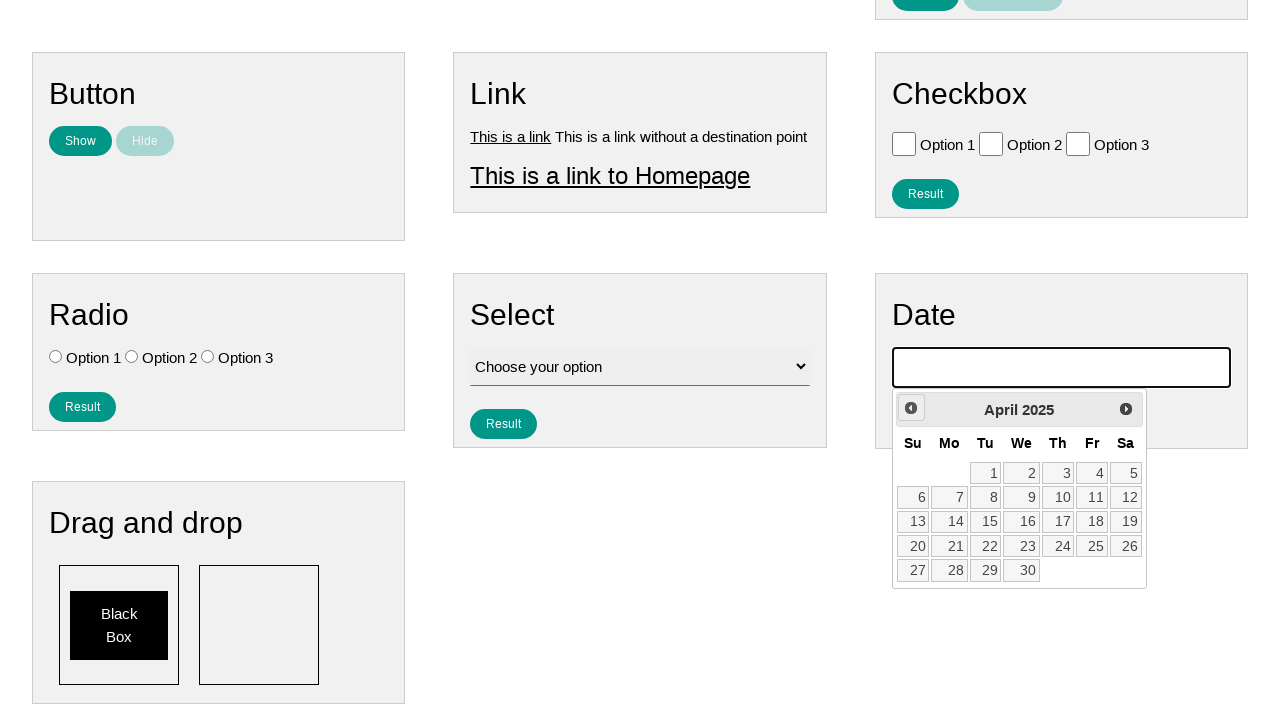

Selected date 15 from the calendar at (986, 522) on xpath=//a[text()='15']
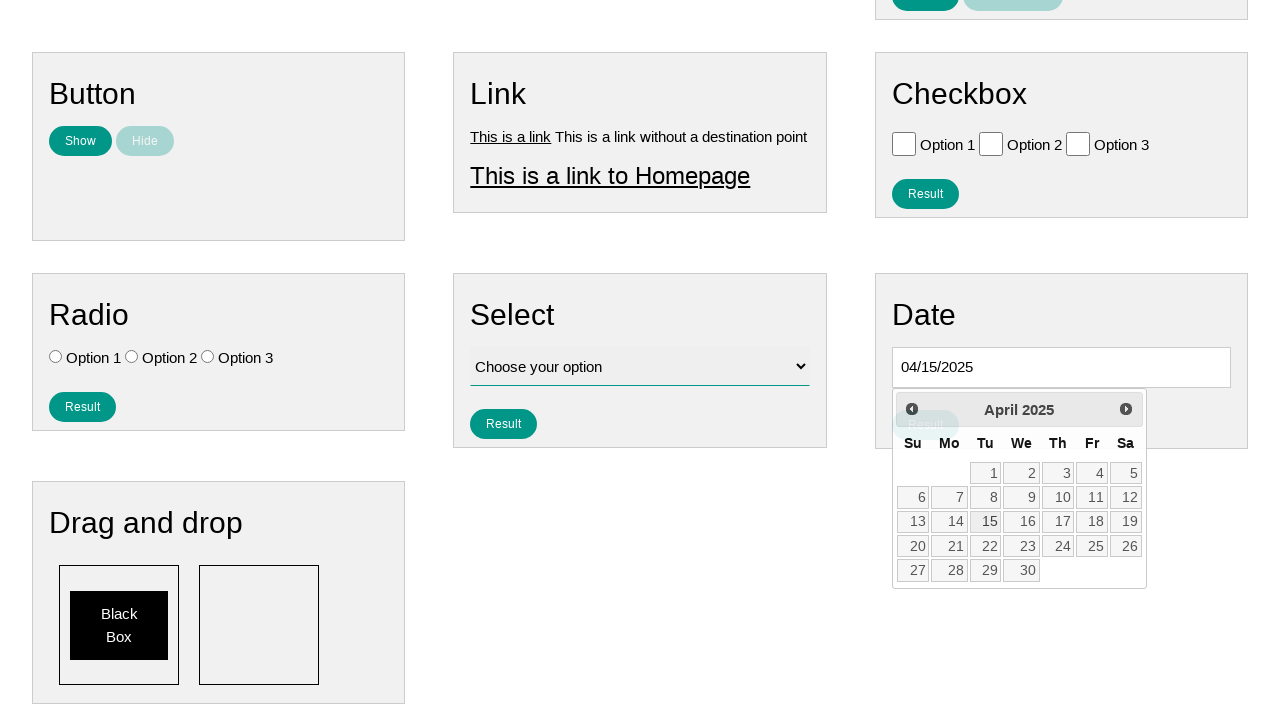

Cleared the date input field on #vfb-8
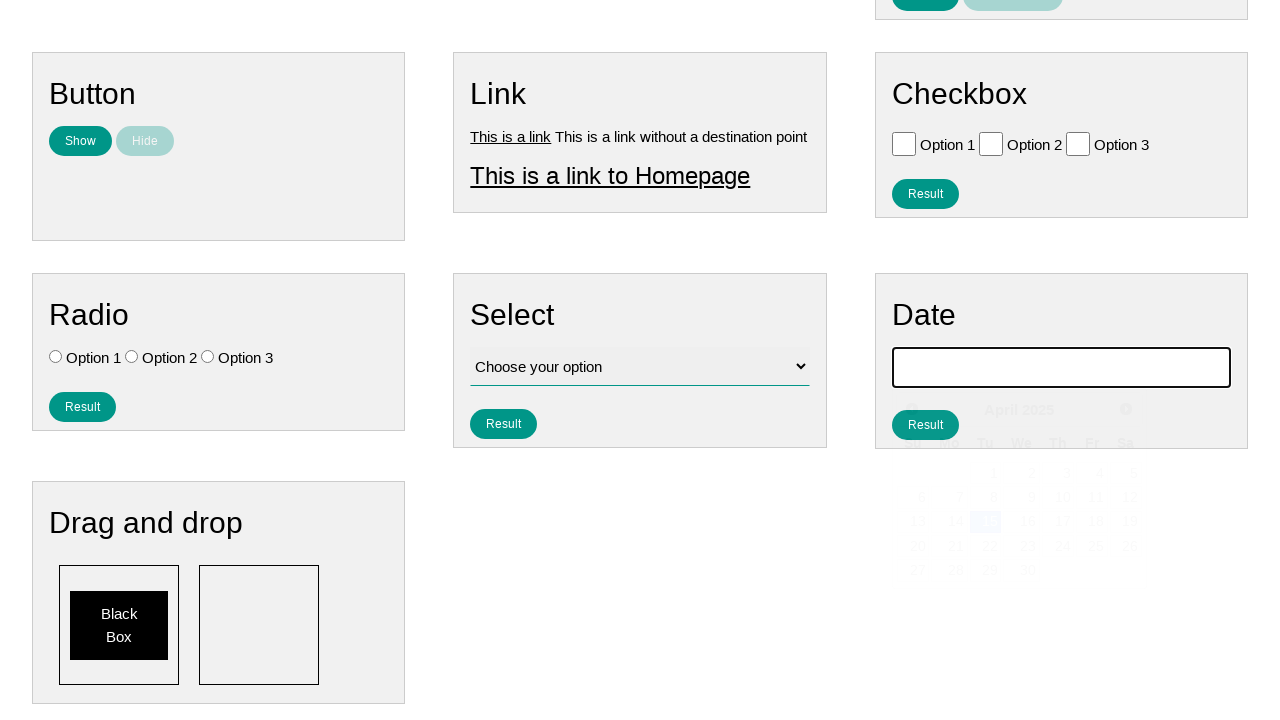

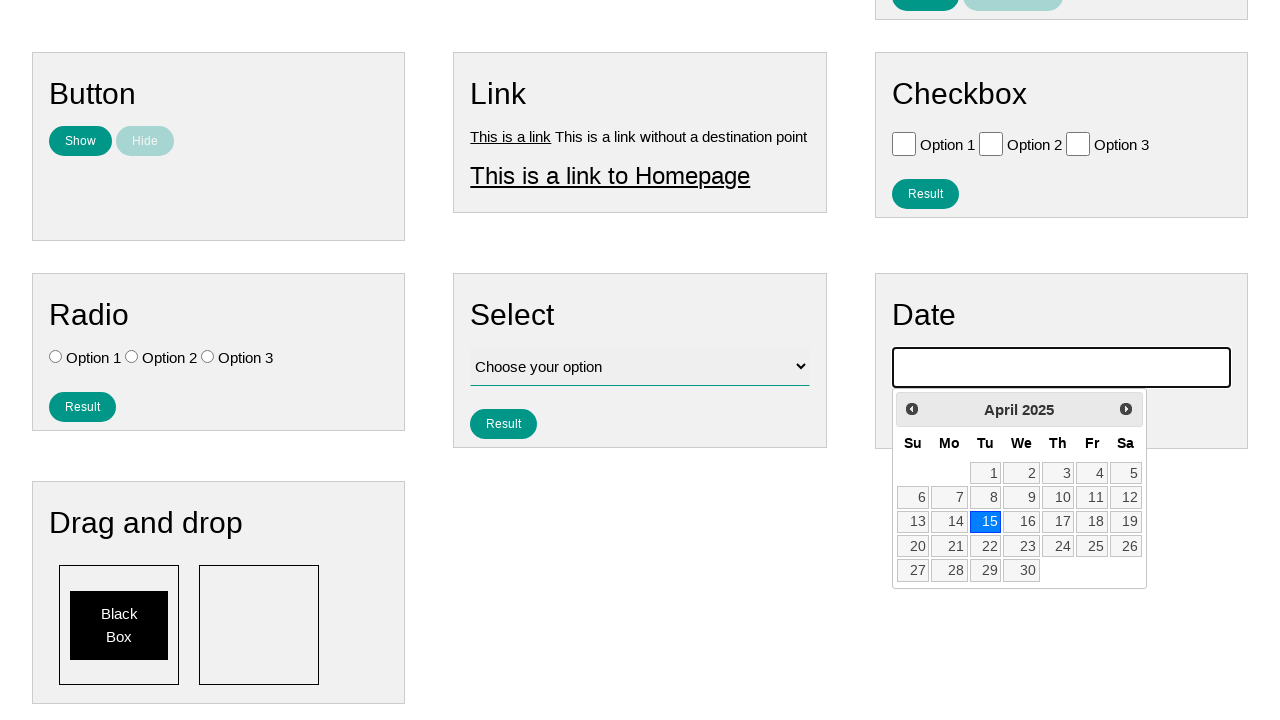